Verifies that there are exactly 5 elements with class "test" on the page and checks that the second button has the expected value text

Starting URL: https://kristinek.github.io/site/examples/locators

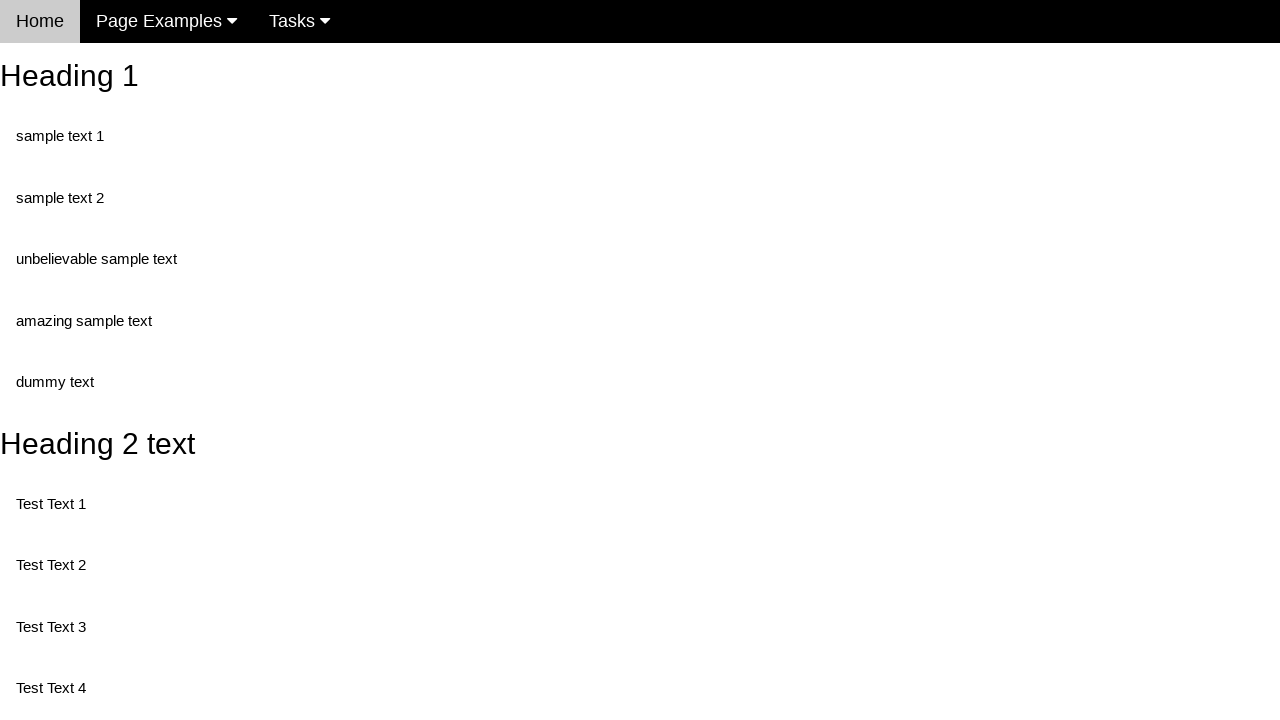

Navigated to locators example page
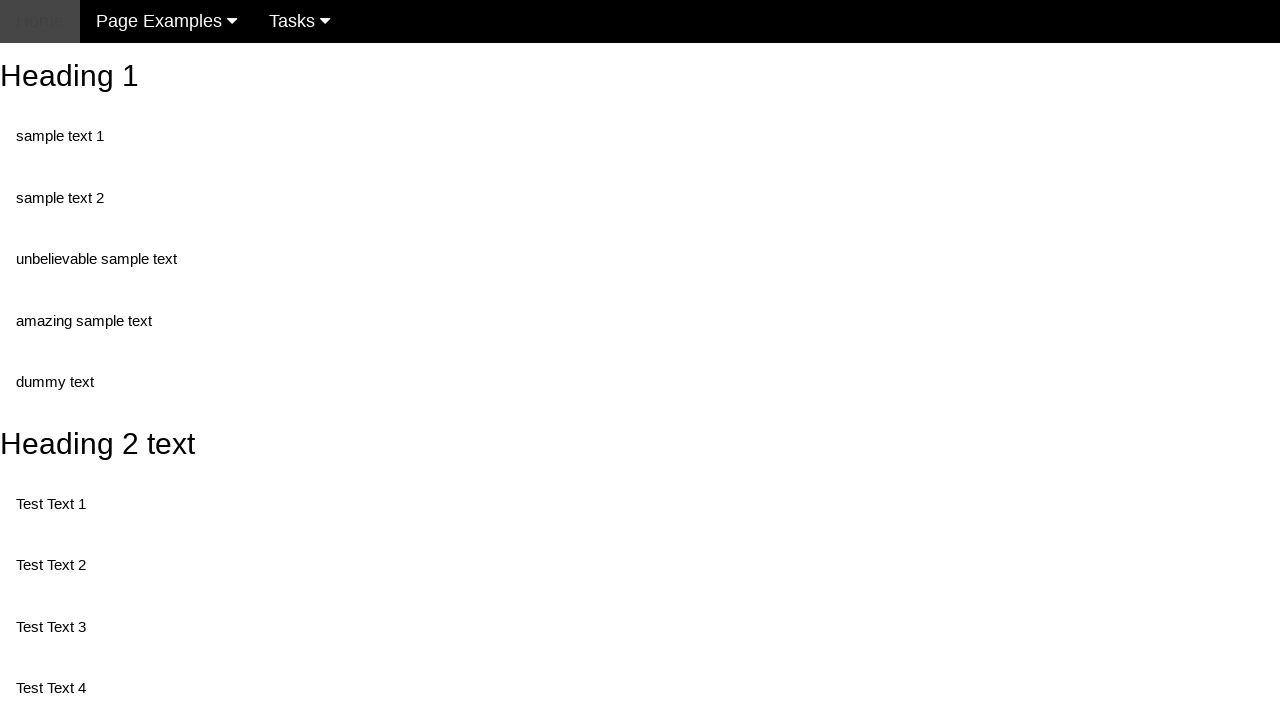

Retrieved all elements with class 'test'
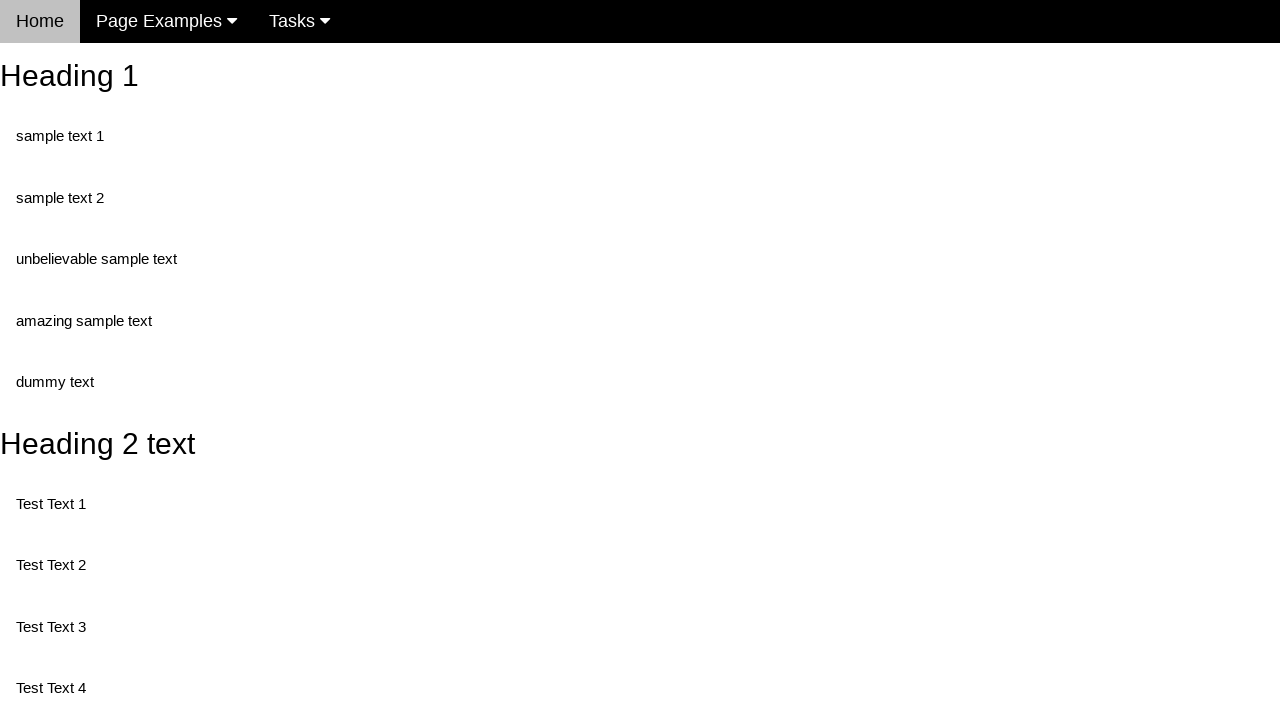

Verified that exactly 5 elements with class 'test' exist on the page
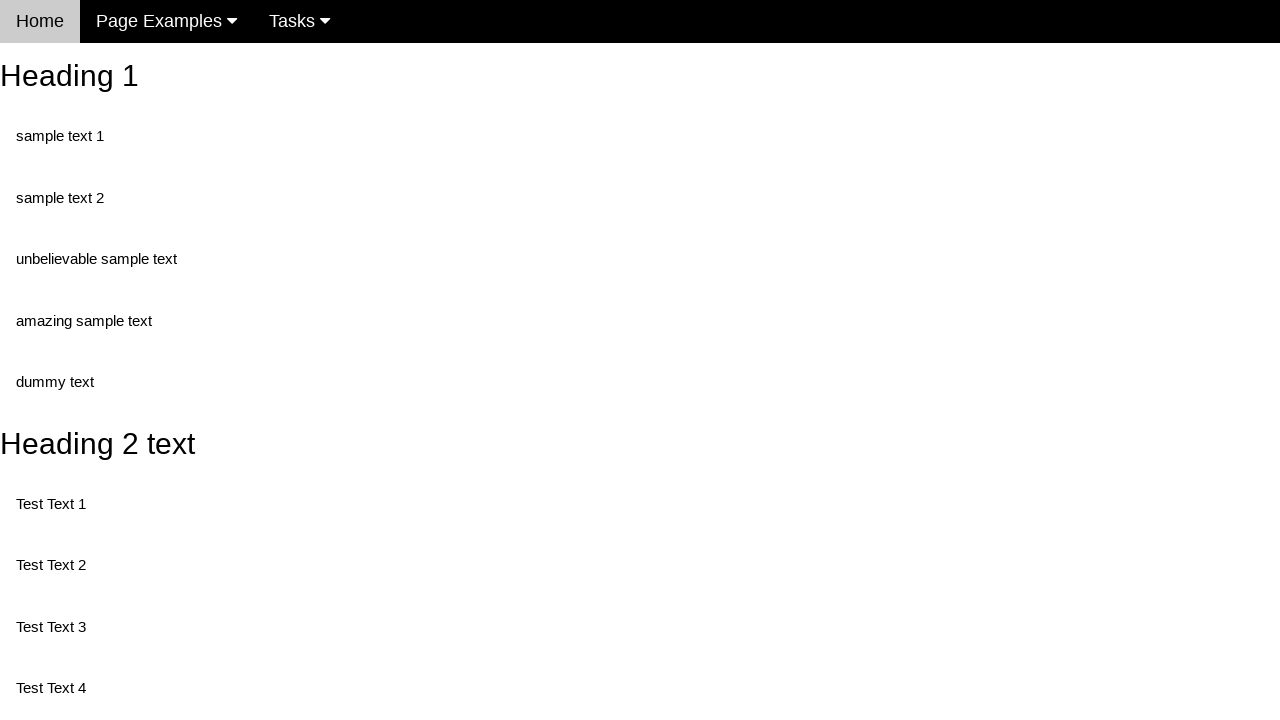

Retrieved value attribute of second button (randomButton2)
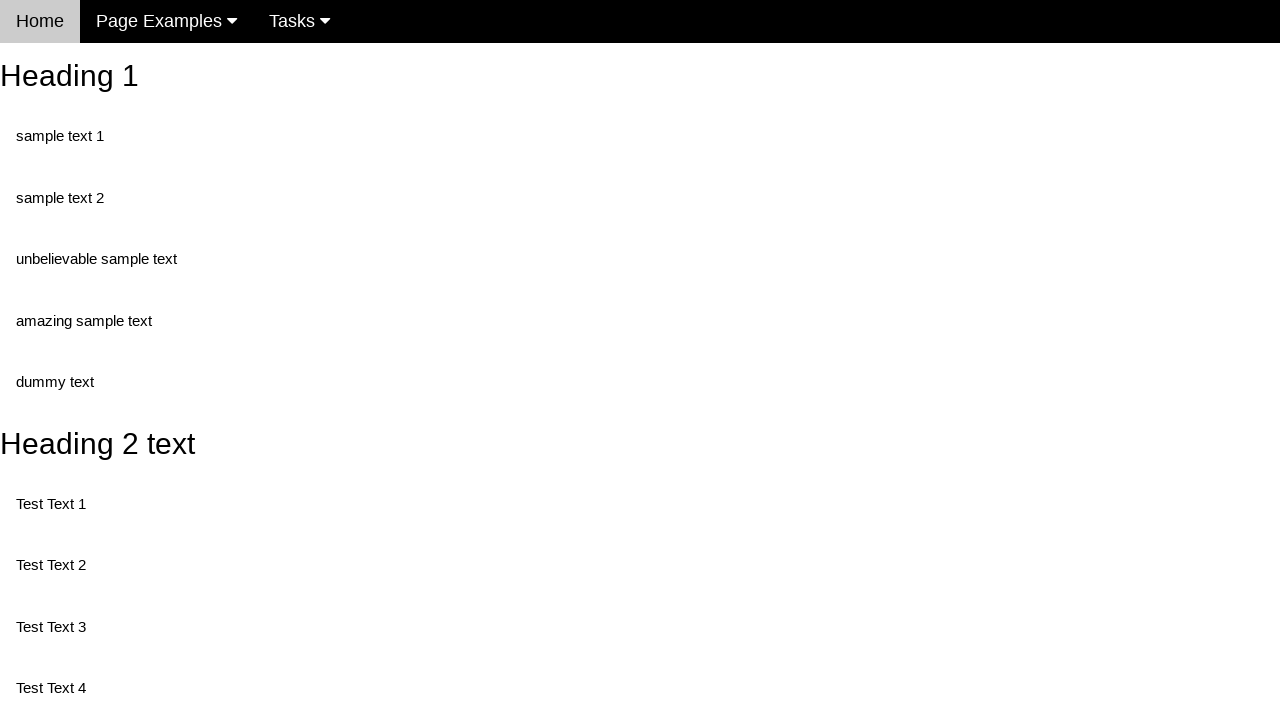

Verified that second button has expected value 'This is also a button'
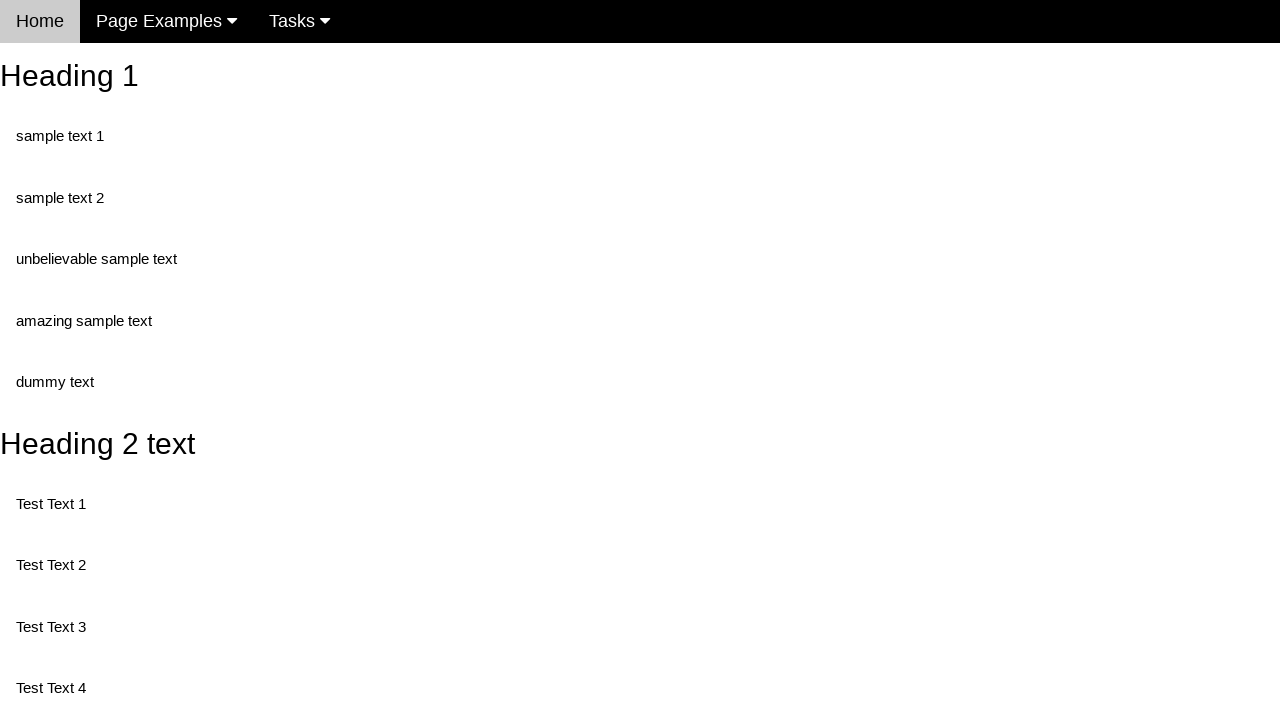

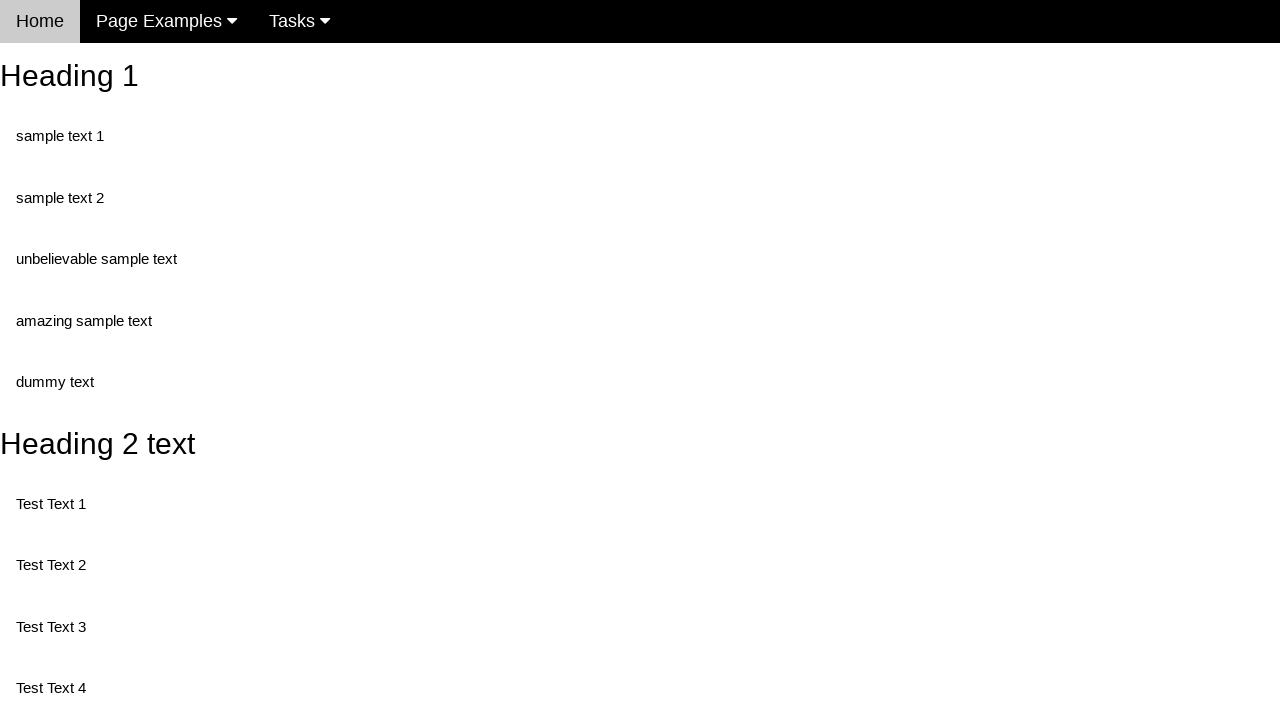